Tests calculator multiplication functionality by clicking 5 × 3 and verifying the result equals 15

Starting URL: https://testpages.eviltester.com/styled/apps/calculator.html

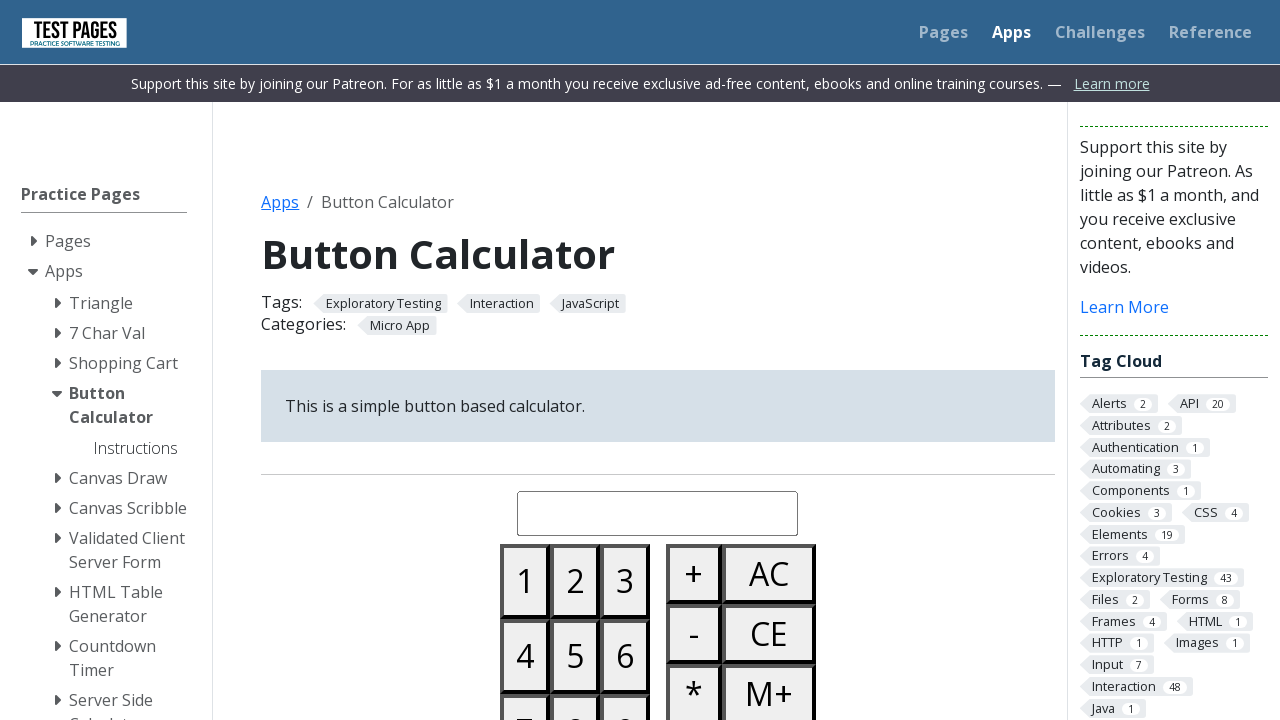

Clicked button 5 at (575, 656) on #button05
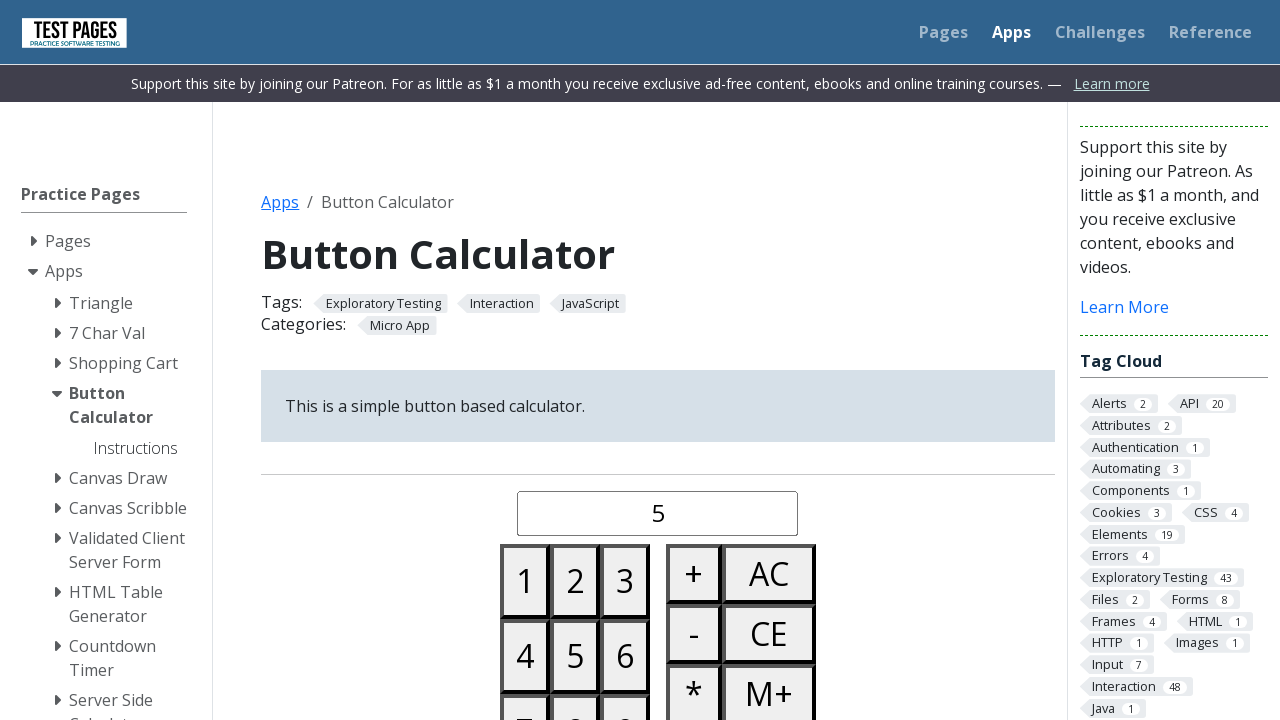

Clicked multiply button at (694, 690) on #buttonmultiply
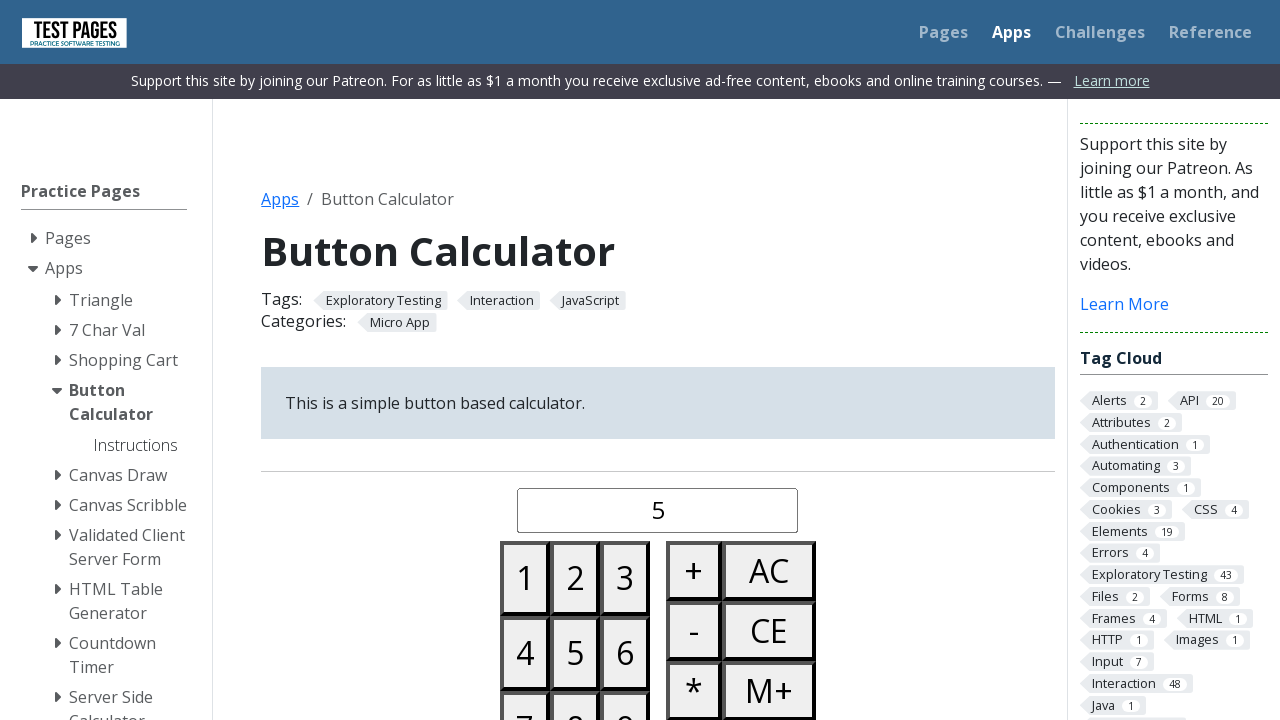

Clicked button 3 at (625, 578) on #button03
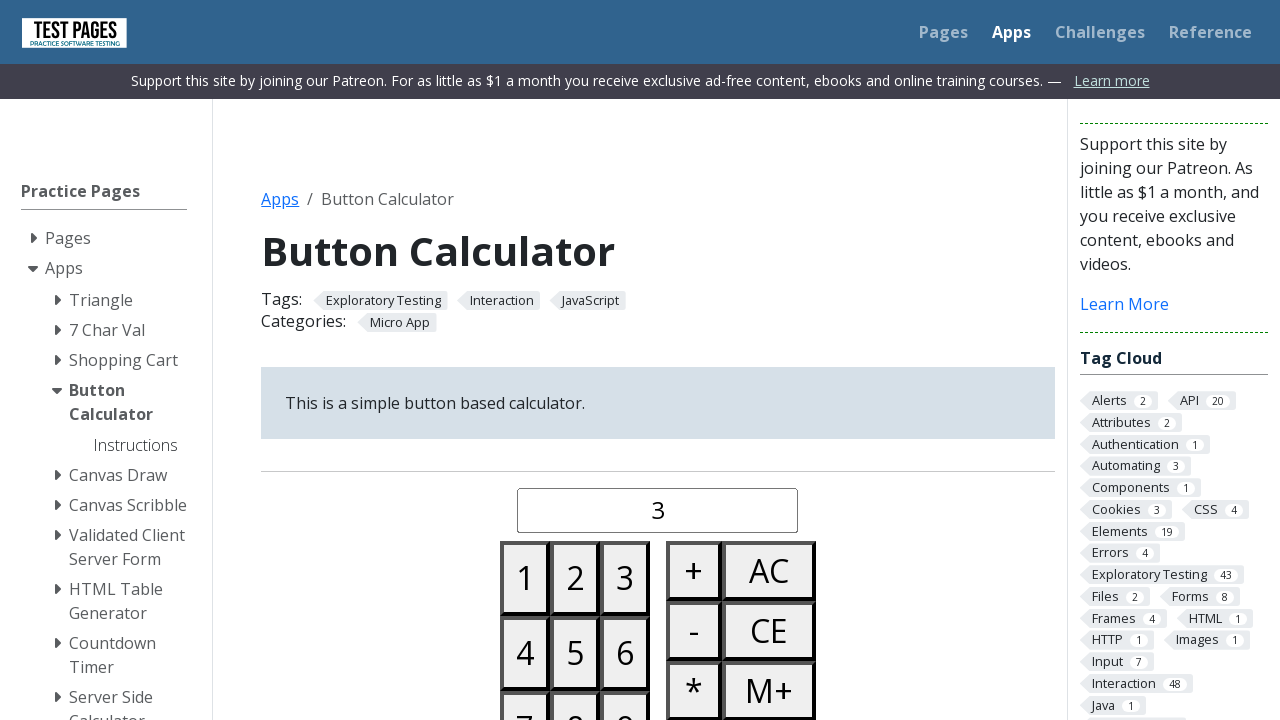

Clicked equals button at (694, 360) on #buttonequals
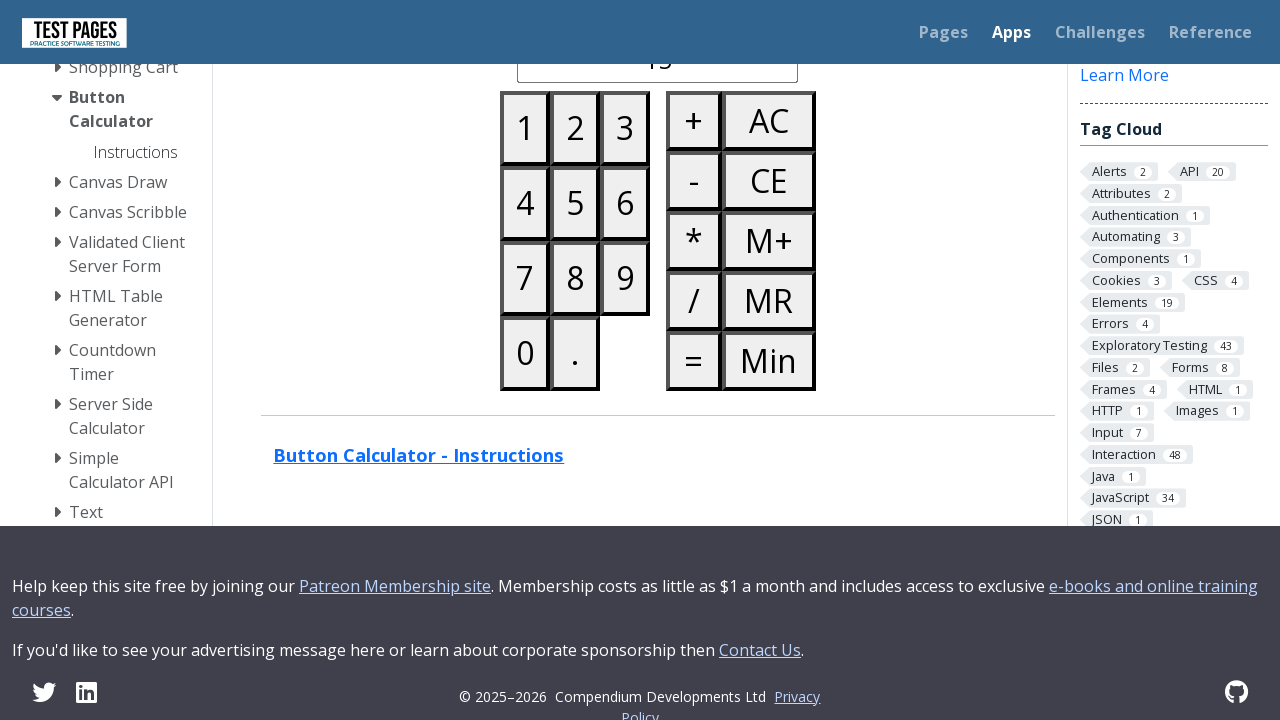

Verified calculator result equals 15
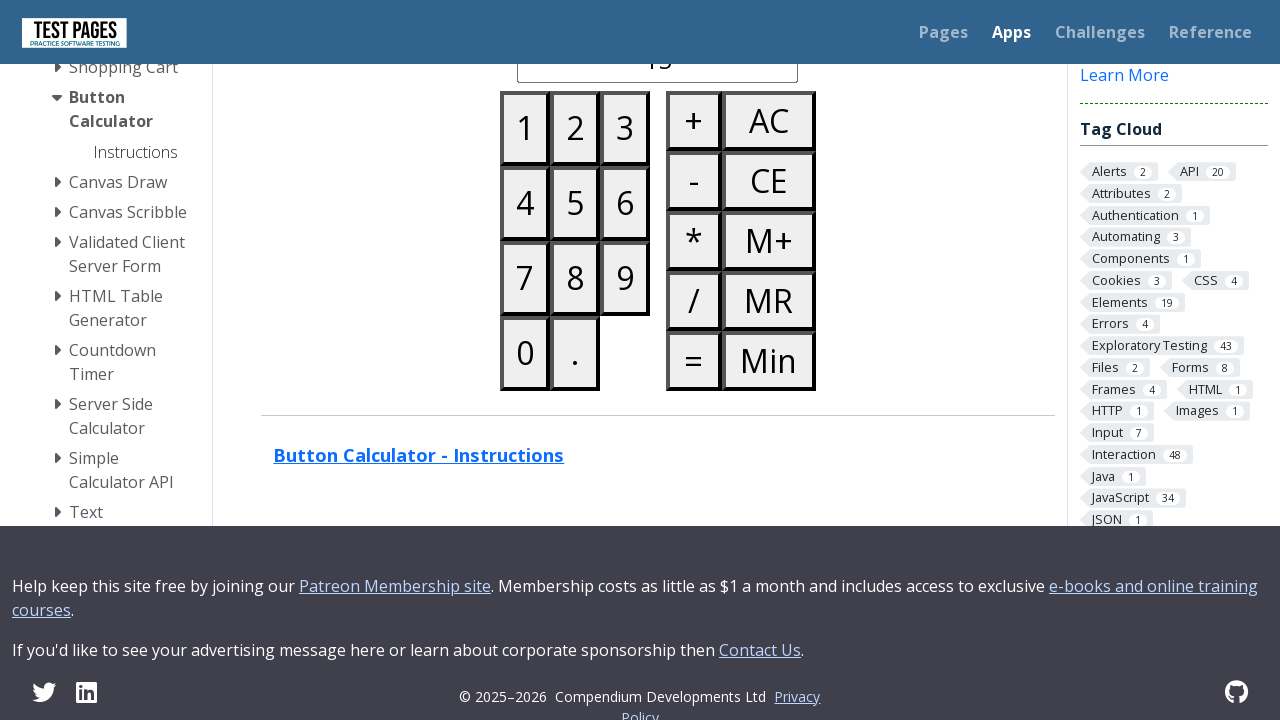

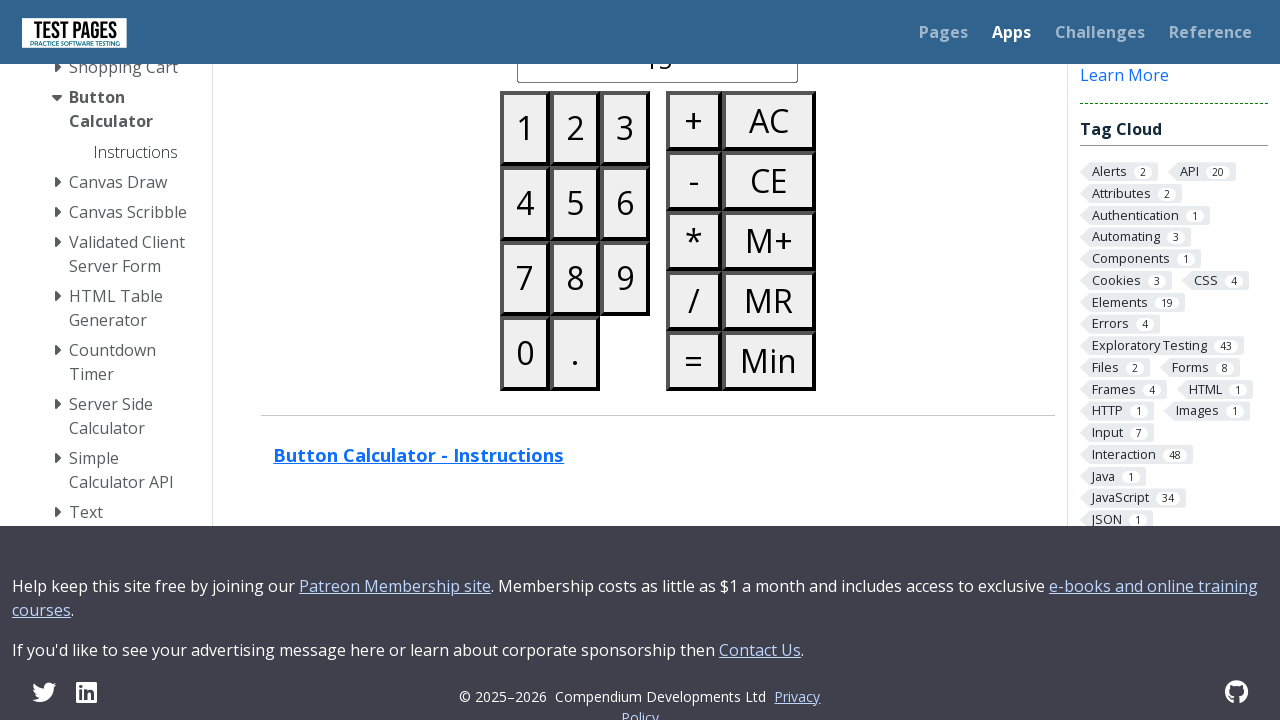